Tests train search functionality on erail.in by entering source and destination stations, then verifies train list results are displayed in a table

Starting URL: https://erail.in/

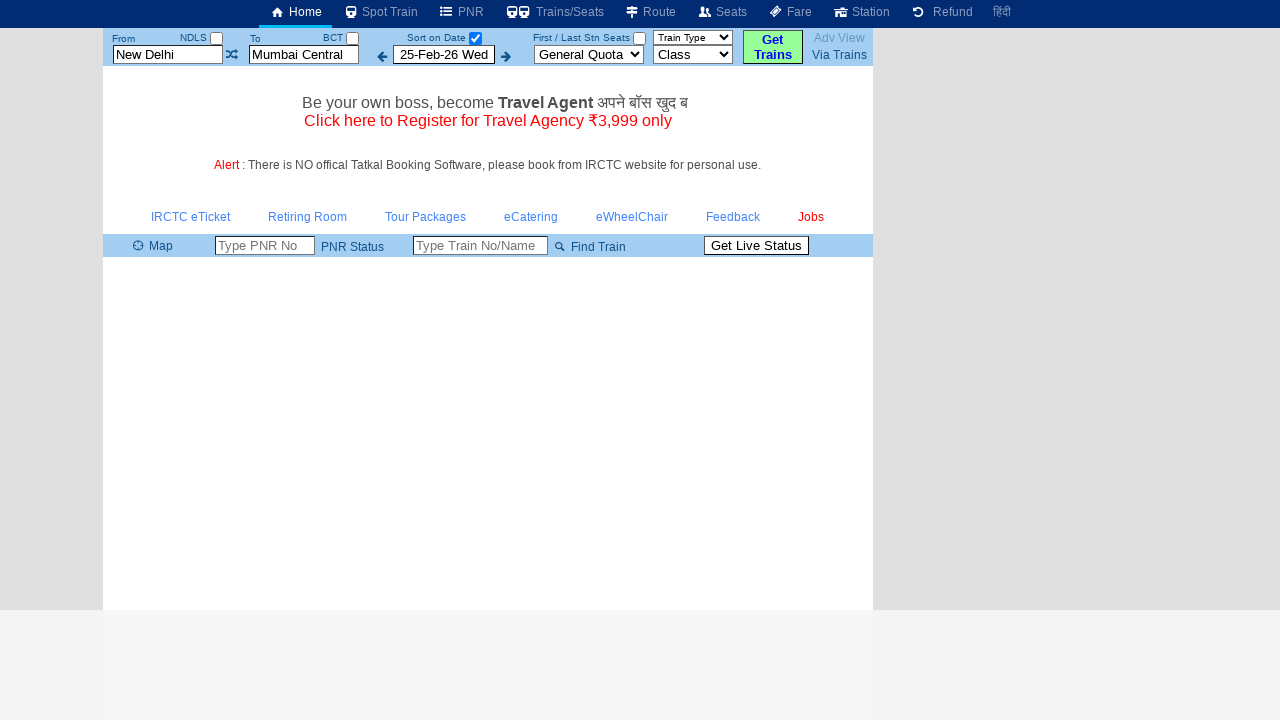

Cleared source station input field on xpath=//input[@id='txtStationFrom']
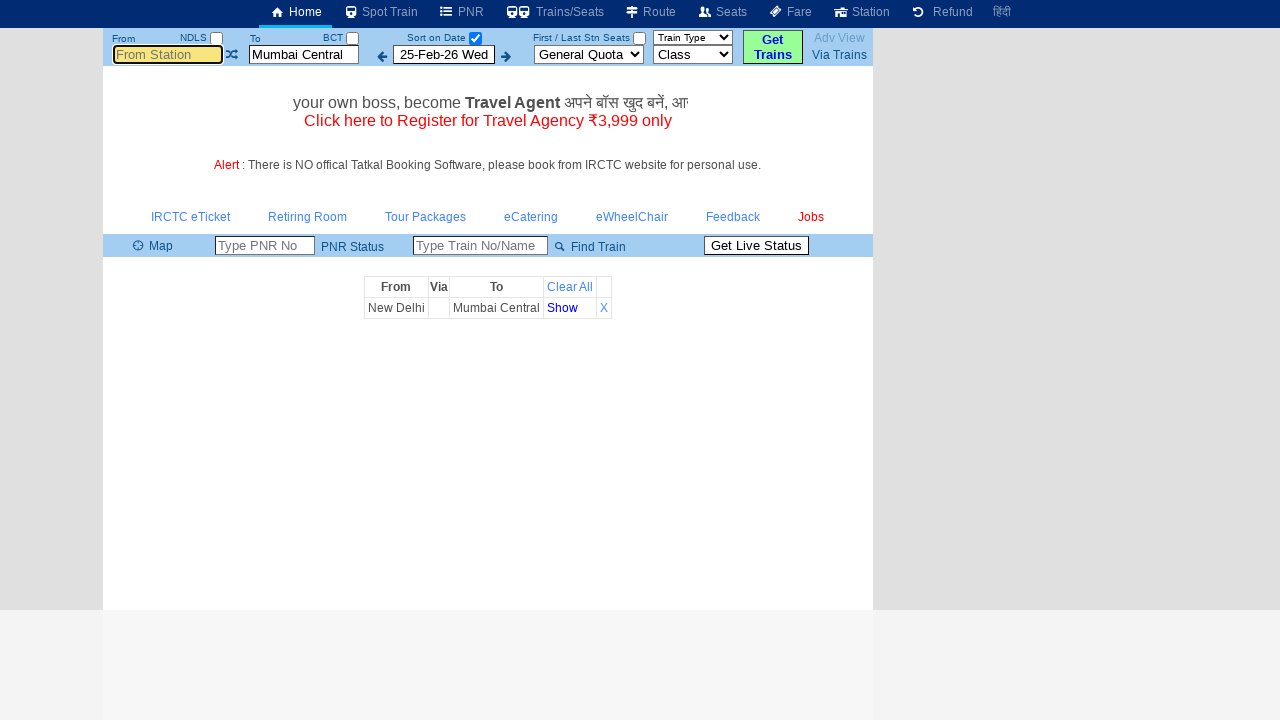

Filled source station field with 'MAS' on xpath=//input[@id='txtStationFrom']
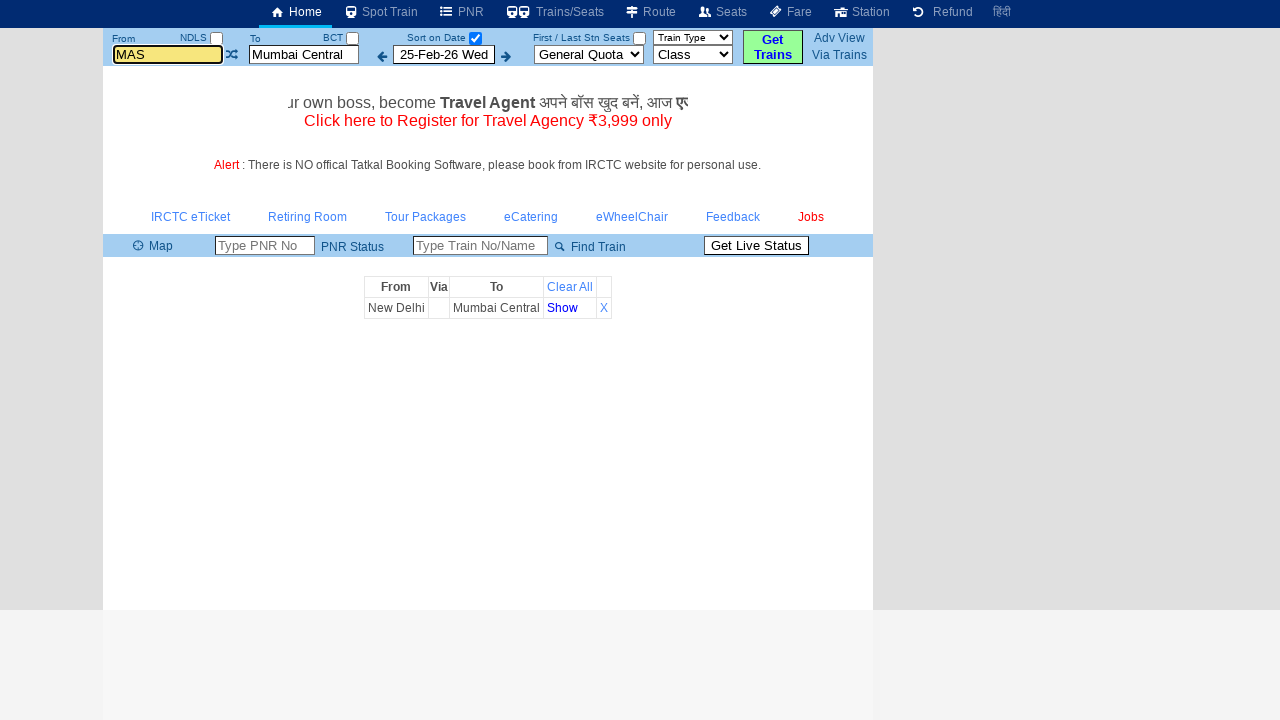

Pressed Enter to confirm source station on xpath=//input[@id='txtStationFrom']
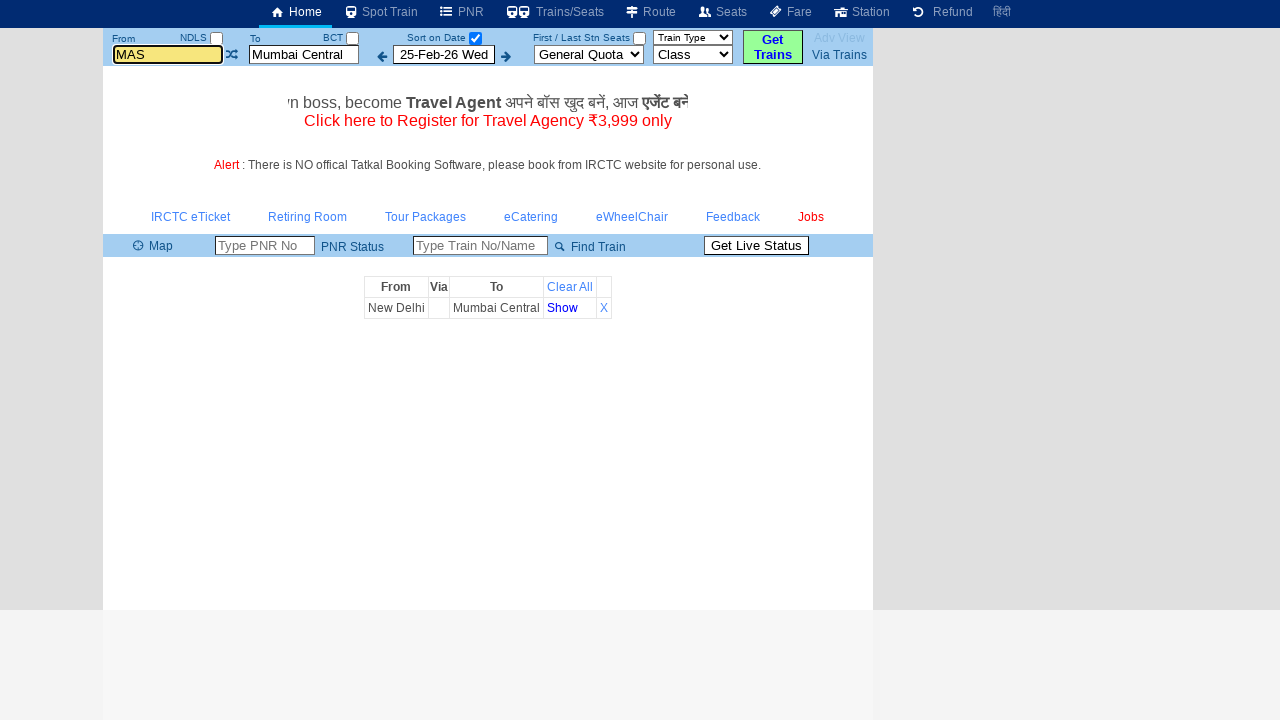

Cleared destination station input field on xpath=//input[@id='txtStationTo']
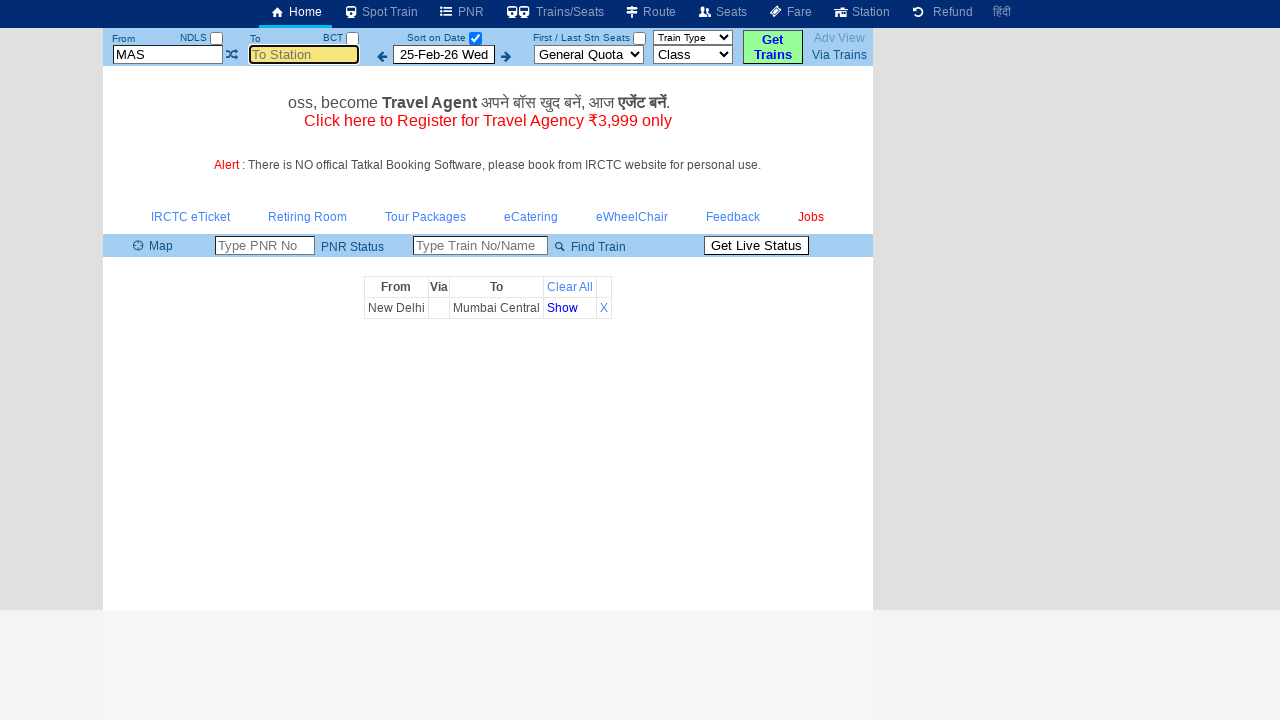

Filled destination station field with 'MDU' on xpath=//input[@id='txtStationTo']
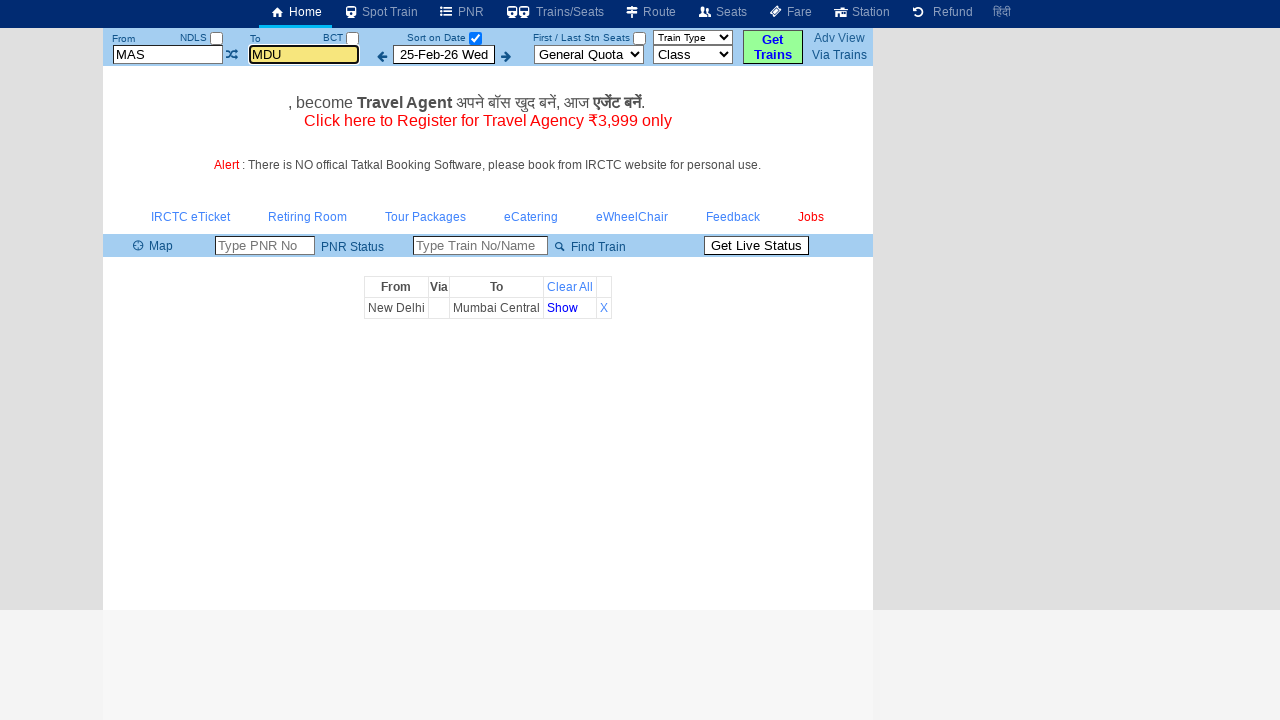

Pressed Enter to confirm destination station on xpath=//input[@id='txtStationTo']
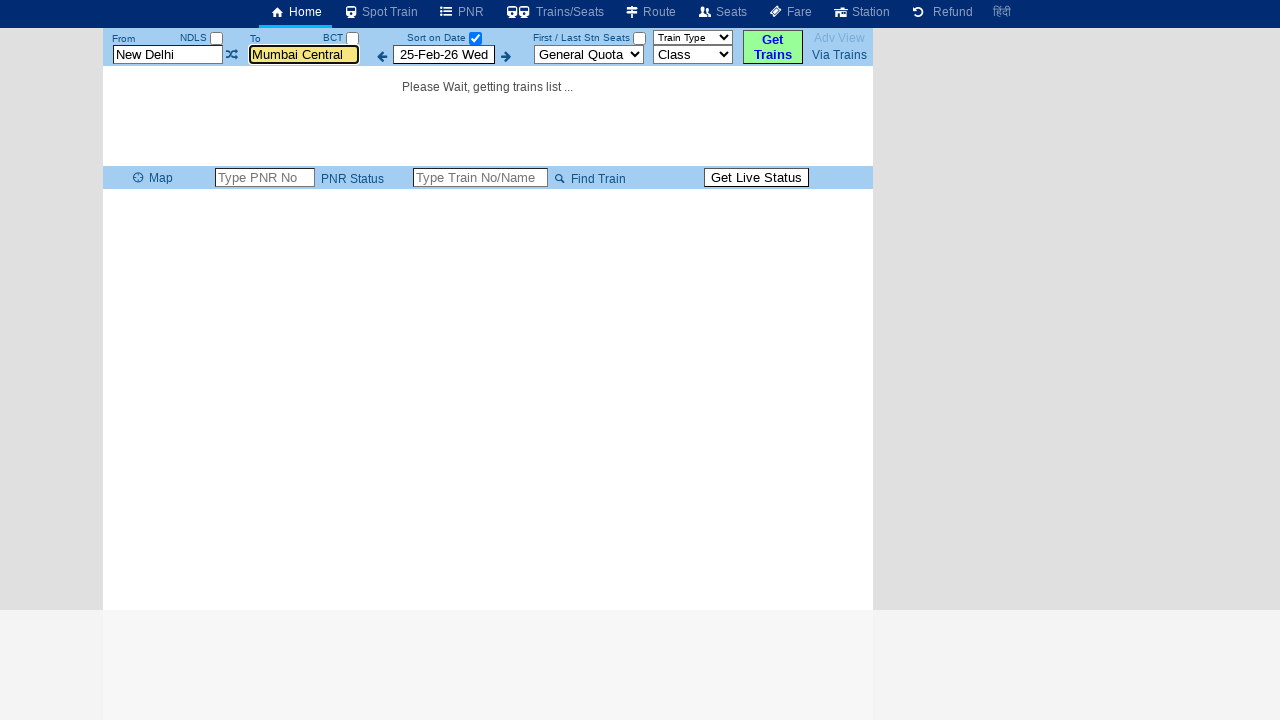

Clicked date only checkbox to disable date selection at (475, 38) on xpath=//input[@id='chkSelectDateOnly']
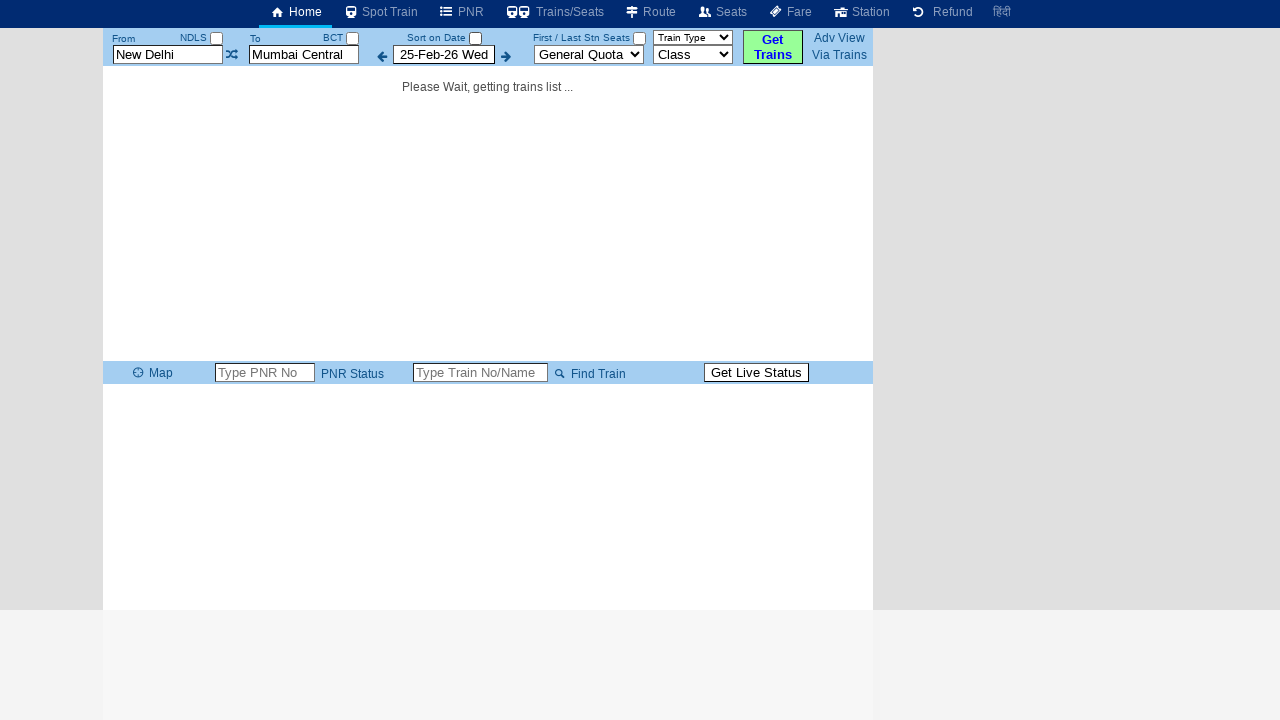

Train list table loaded successfully
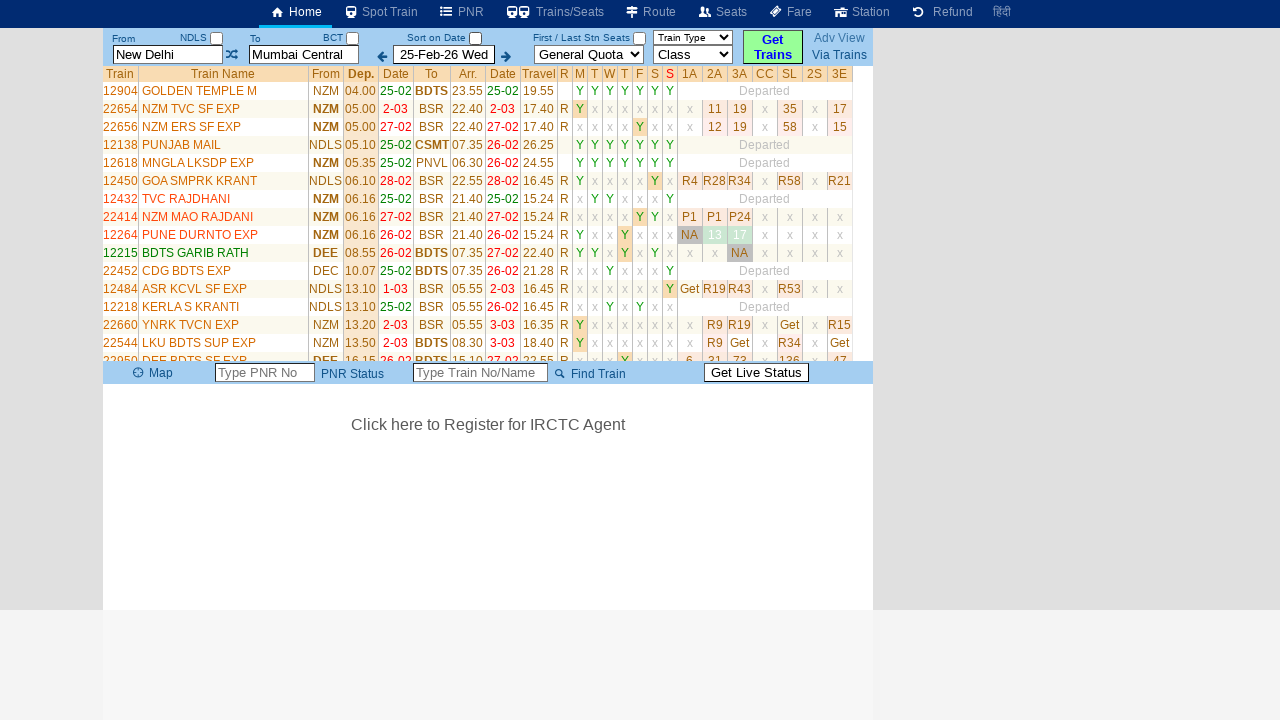

Train names verified in table column
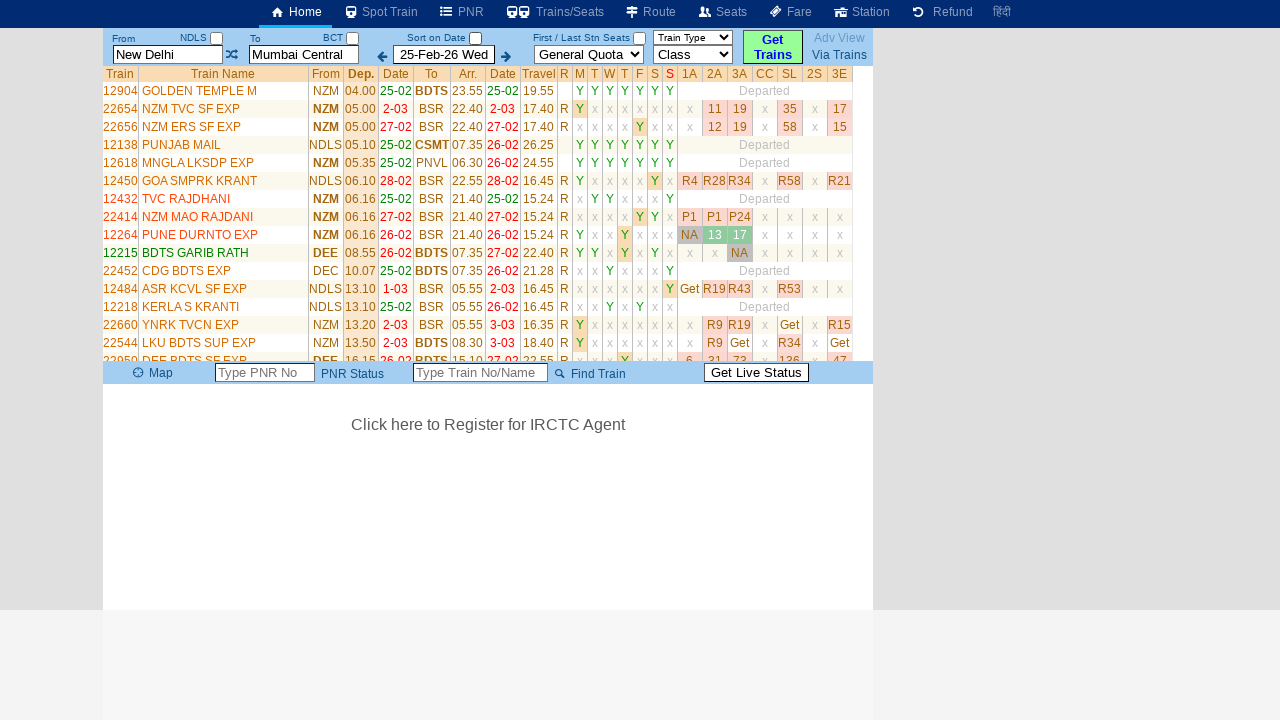

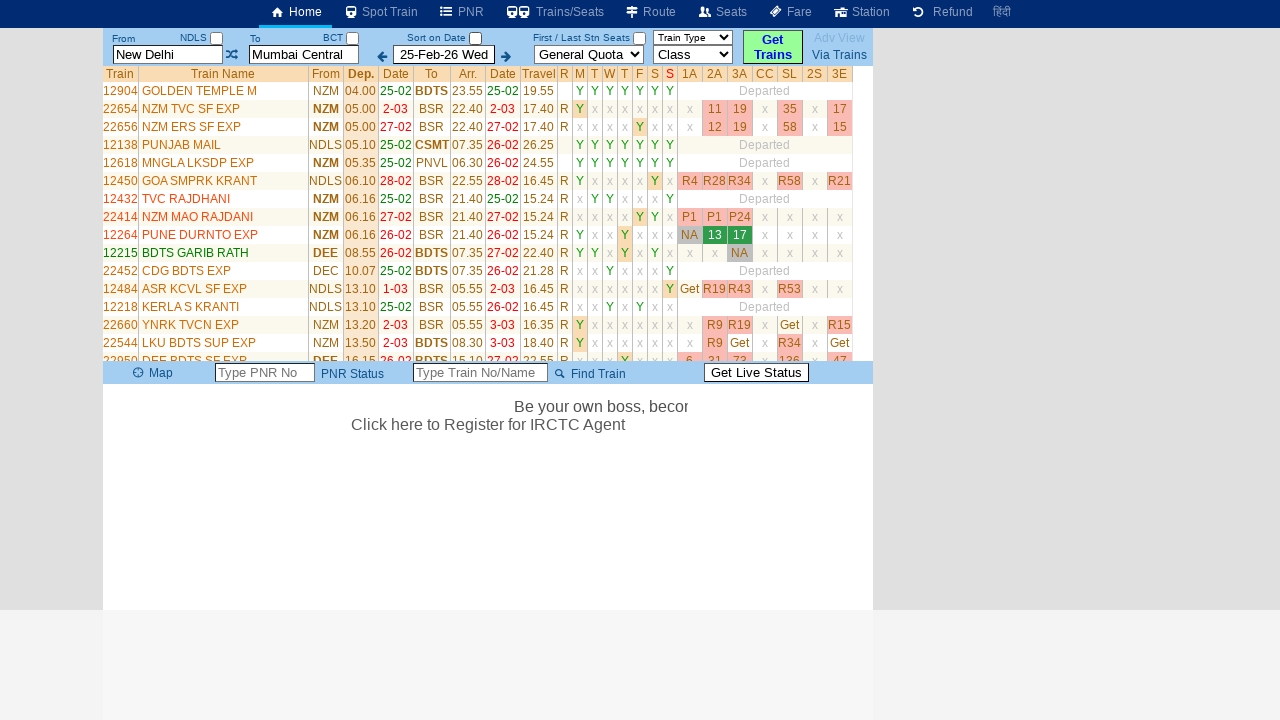